Tests PDF to Word file upload functionality by clicking the file picker button and uploading a PDF file using Playwright's file chooser handling

Starting URL: https://www.ilovepdf.com/pdf_to_word

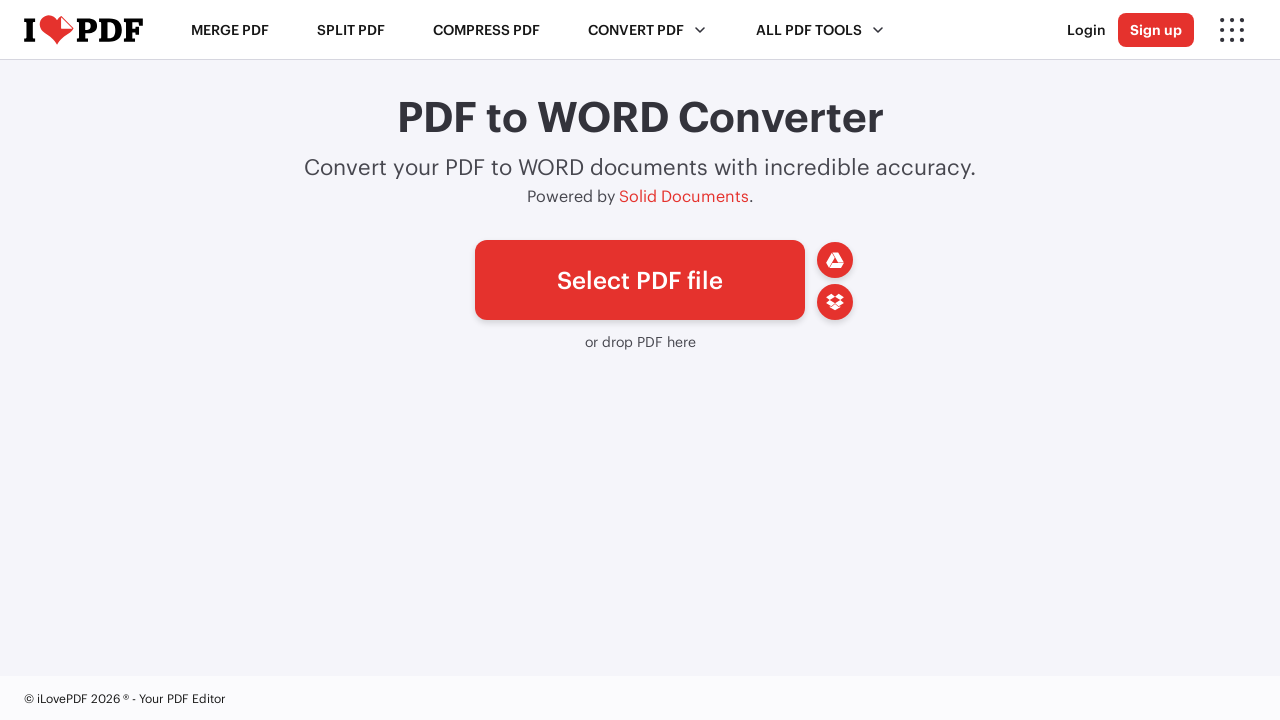

Created minimal test PDF file at /tmp/test_document.pdf
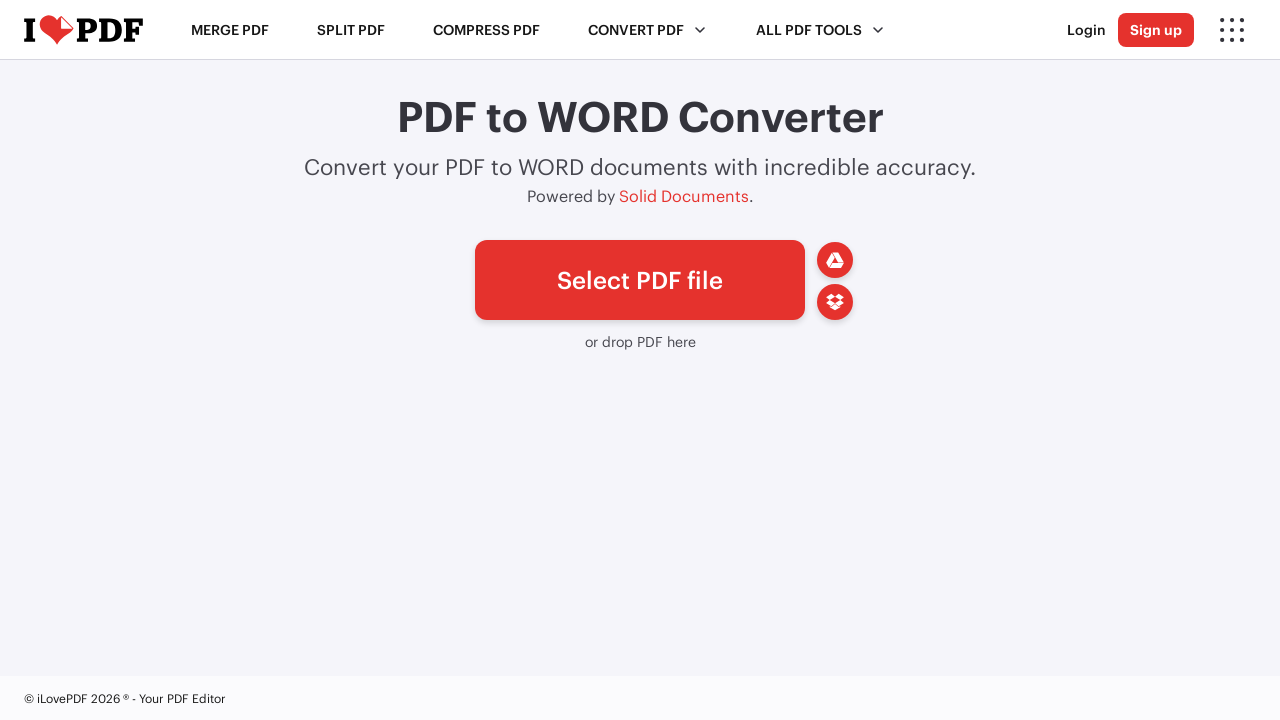

Clicked file picker button and initialized file chooser handler at (640, 280) on xpath=//*[@id='pickfiles']/span
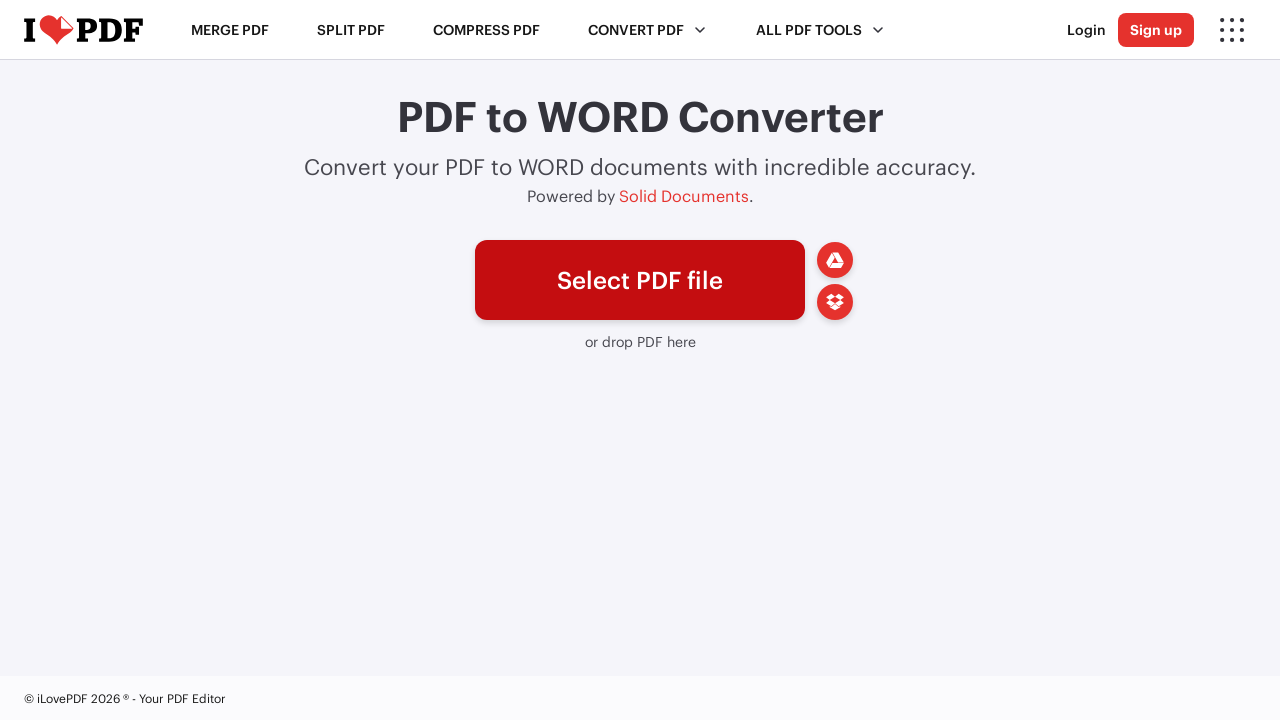

Selected and uploaded test PDF file via file chooser
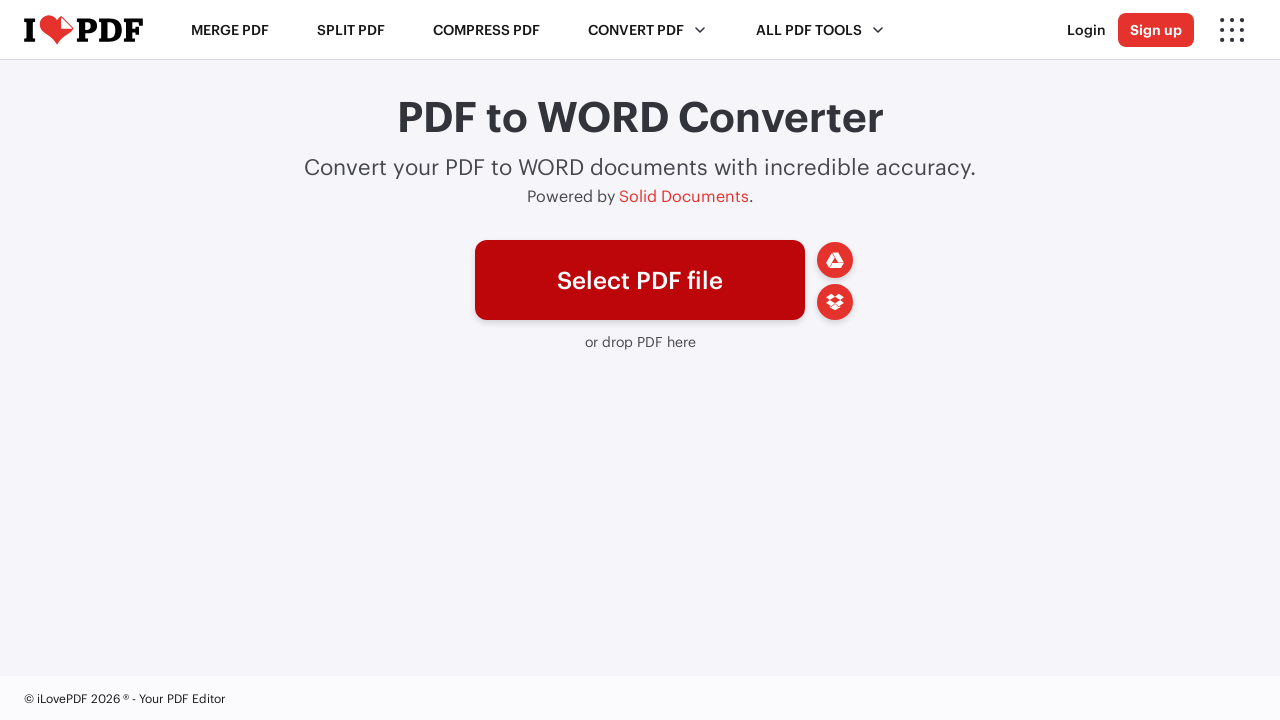

Waited 3 seconds for PDF file to be processed and uploaded
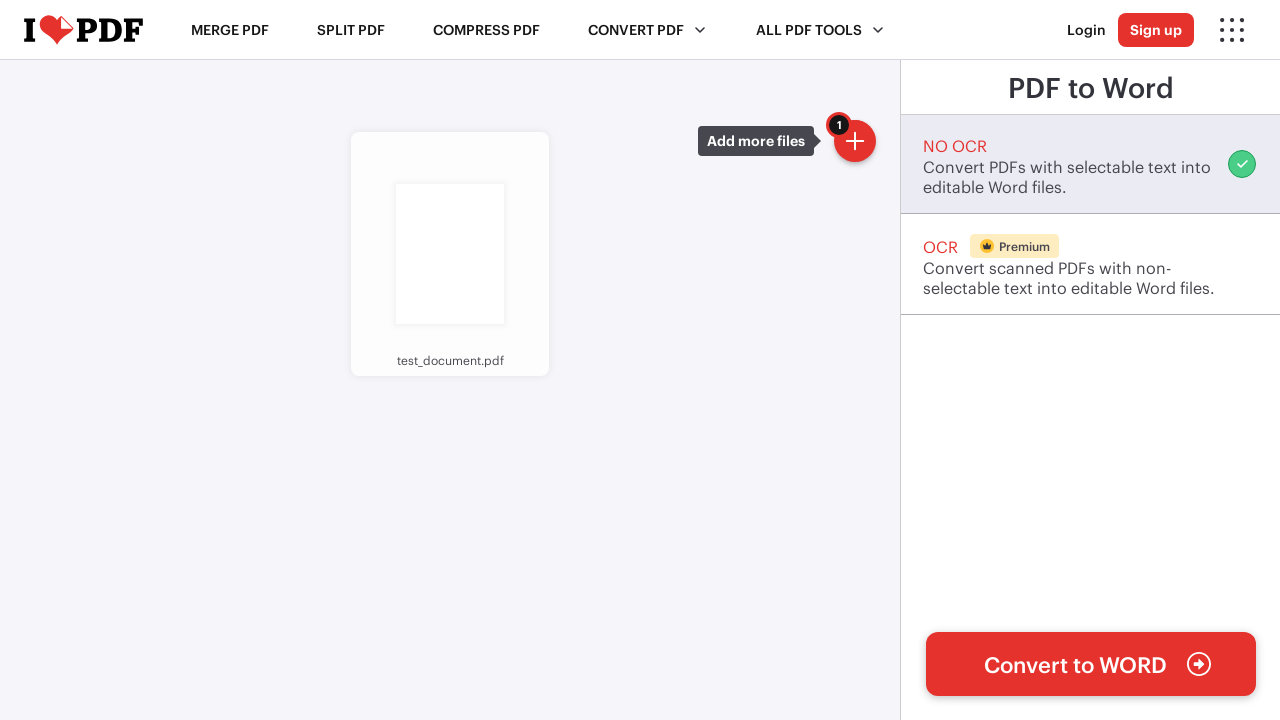

Cleaned up test PDF file from temporary directory
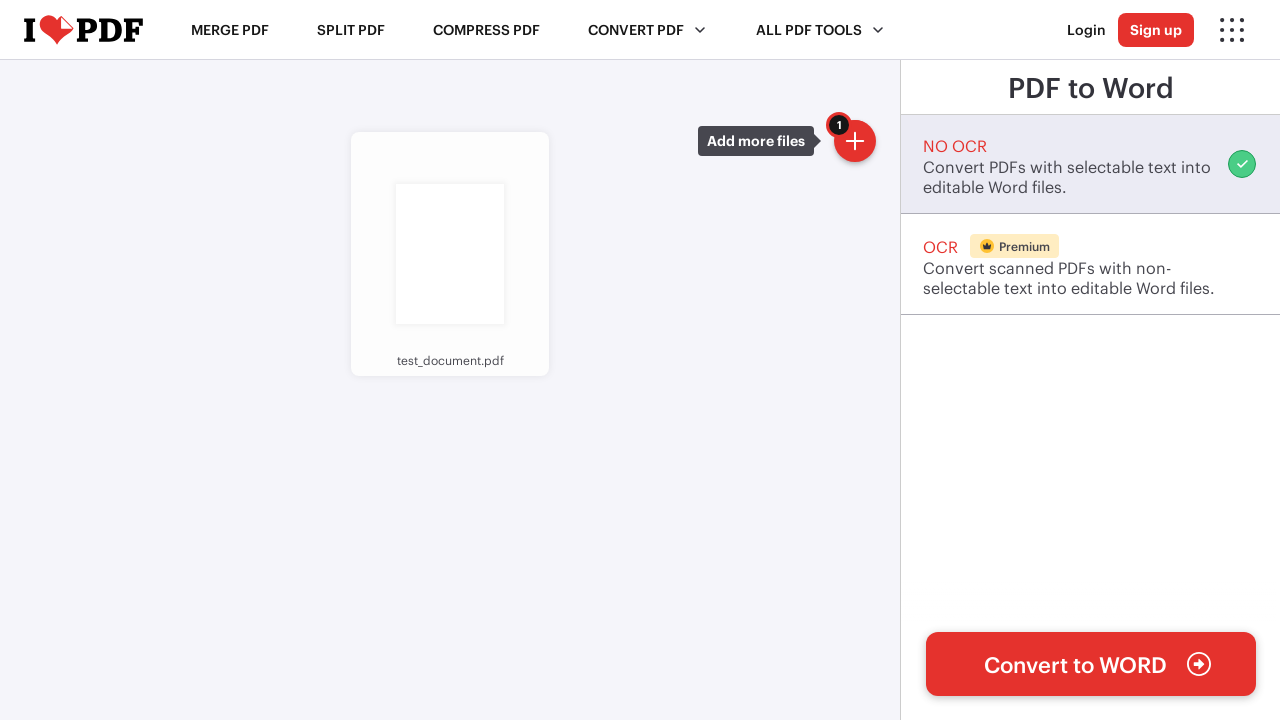

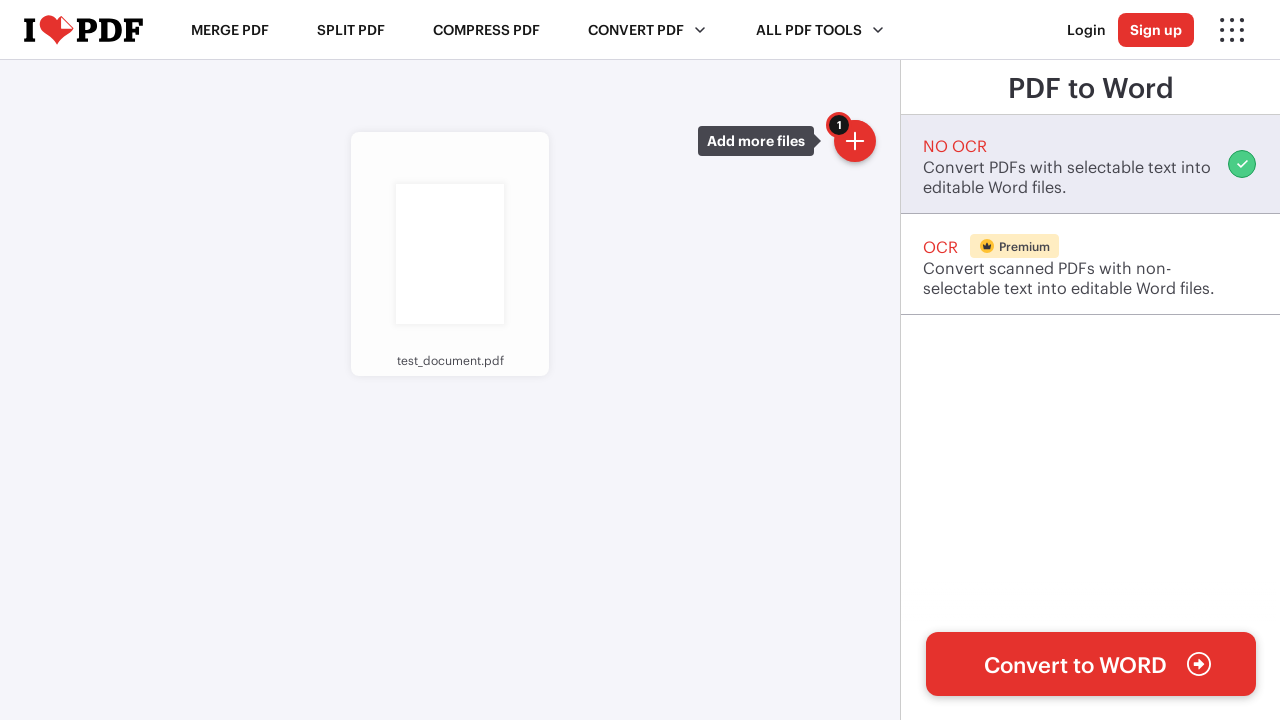